Tests that entering text instead of a number in the input field displays the correct error message "Please enter a number"

Starting URL: https://kristinek.github.io/site/tasks/enter_a_number

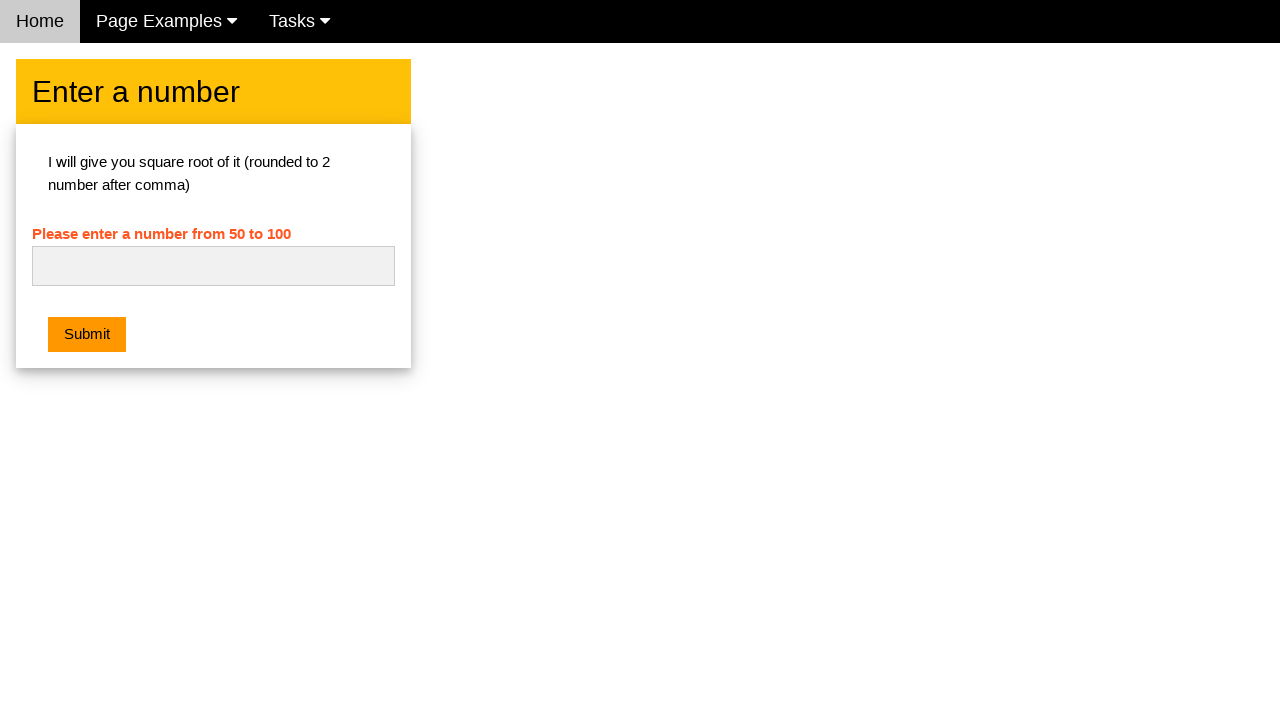

Filled number input field with text 'abcdef' on #numb
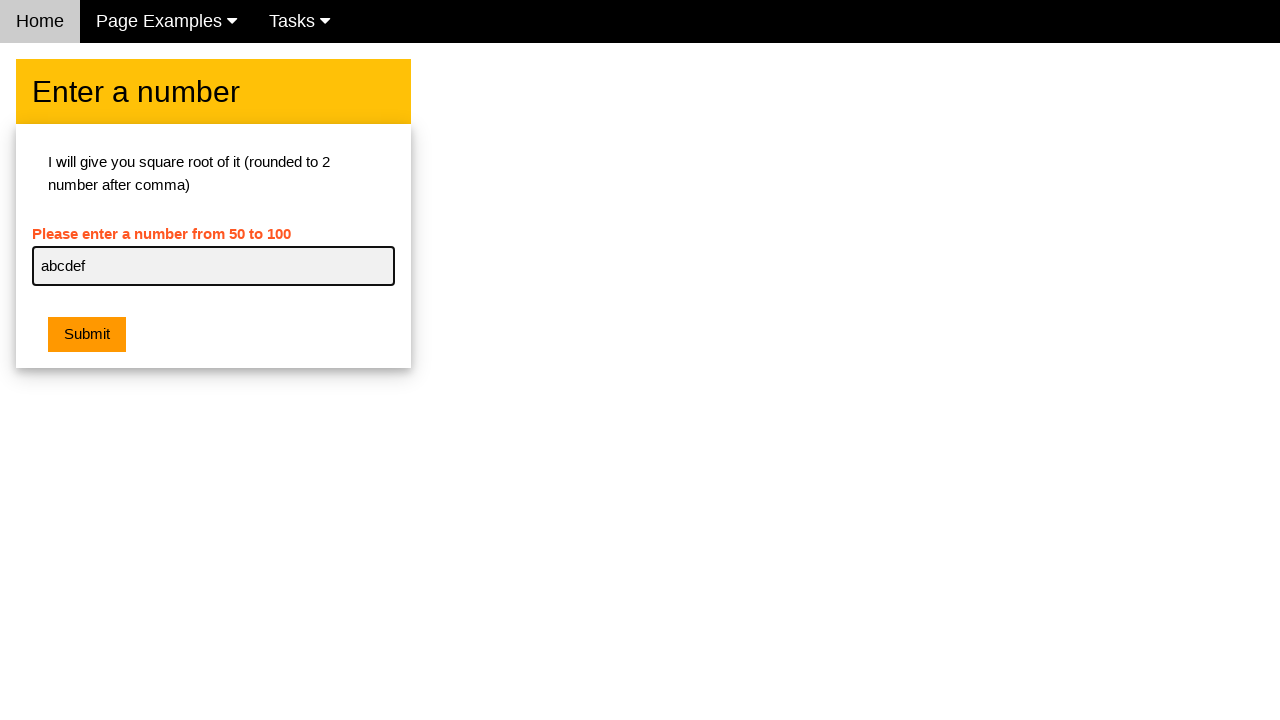

Clicked submit button at (87, 335) on .w3-btn
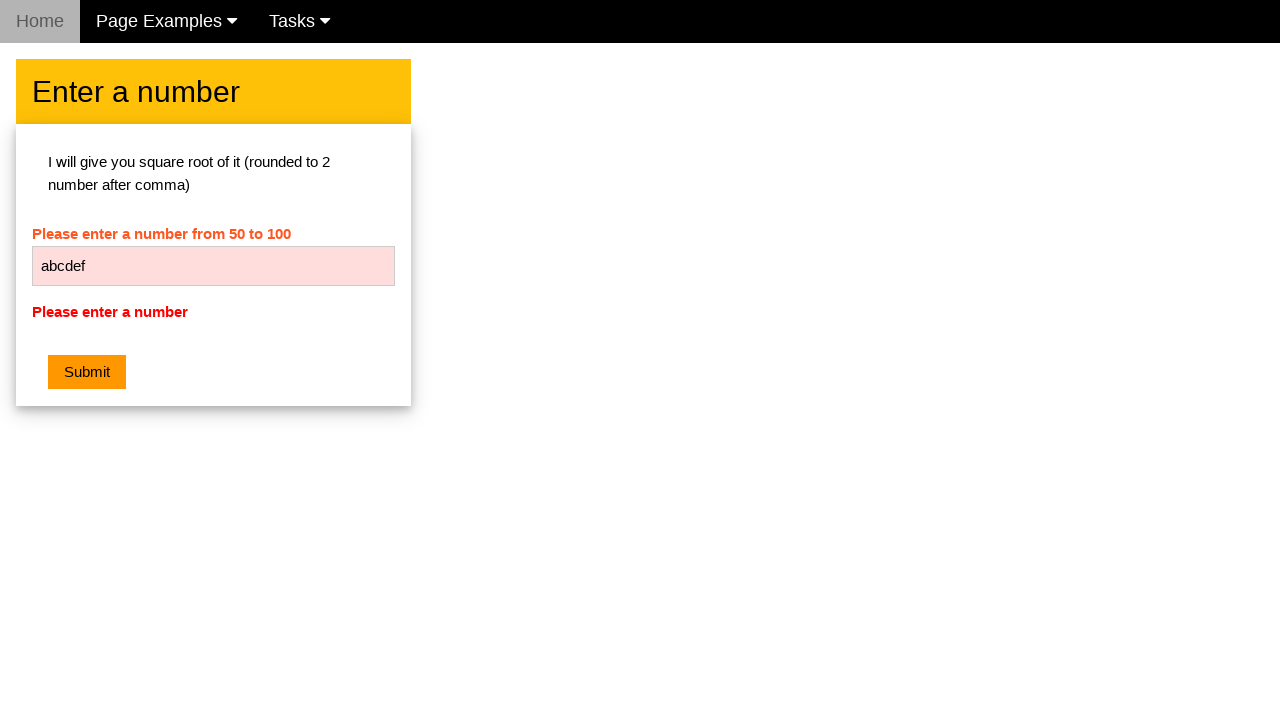

Error message 'Please enter a number' appeared as expected
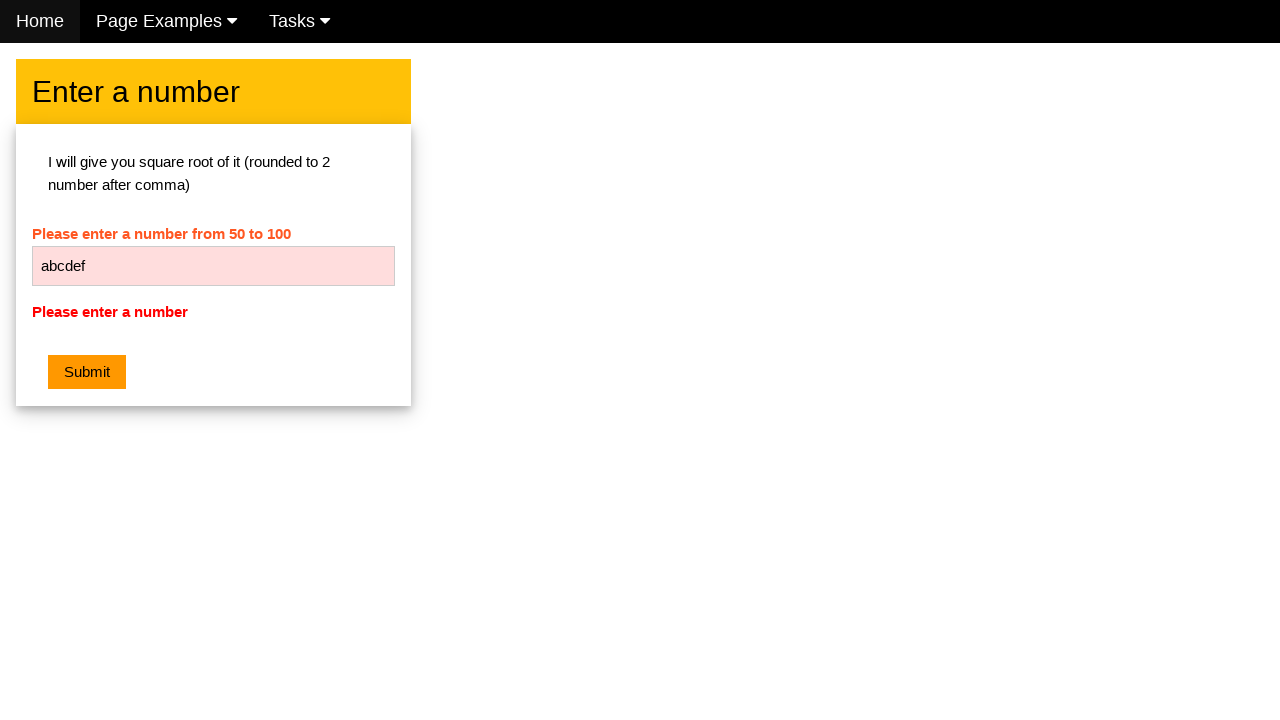

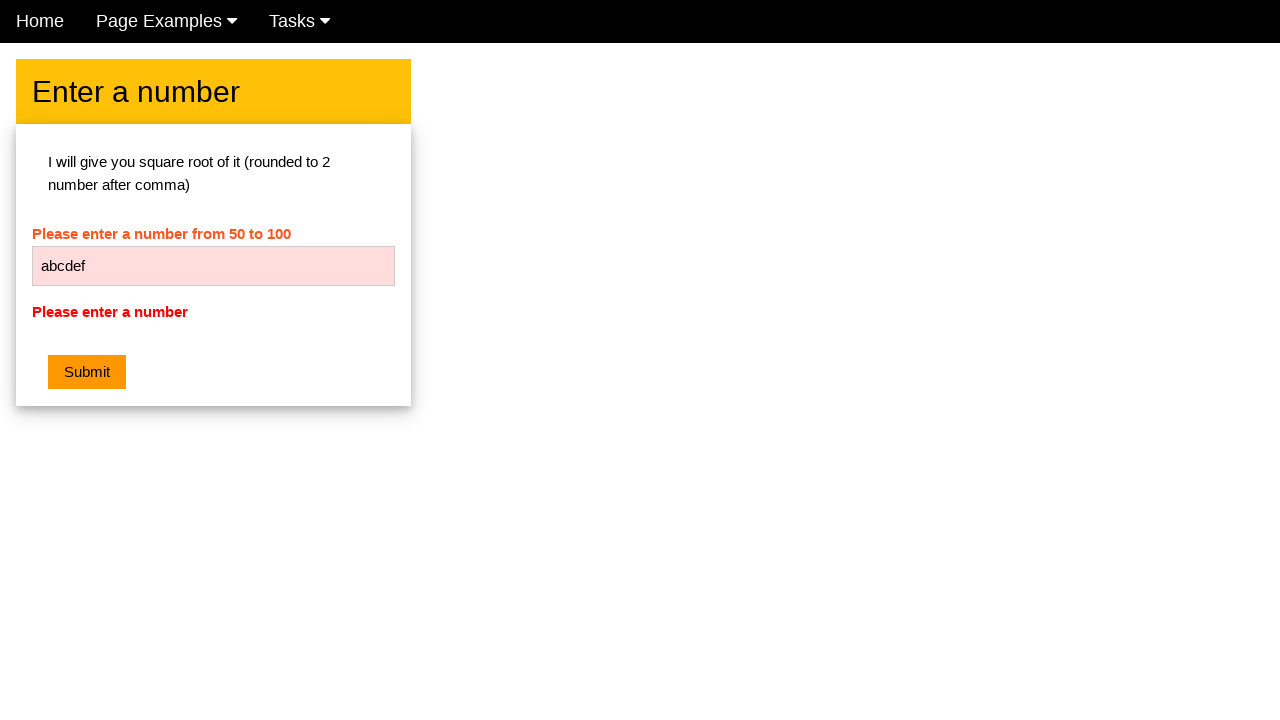